Tests double-click functionality by performing a double-click action on a button element

Starting URL: https://www.plus2net.com/jquery/msg-demo/event-dblclick.php

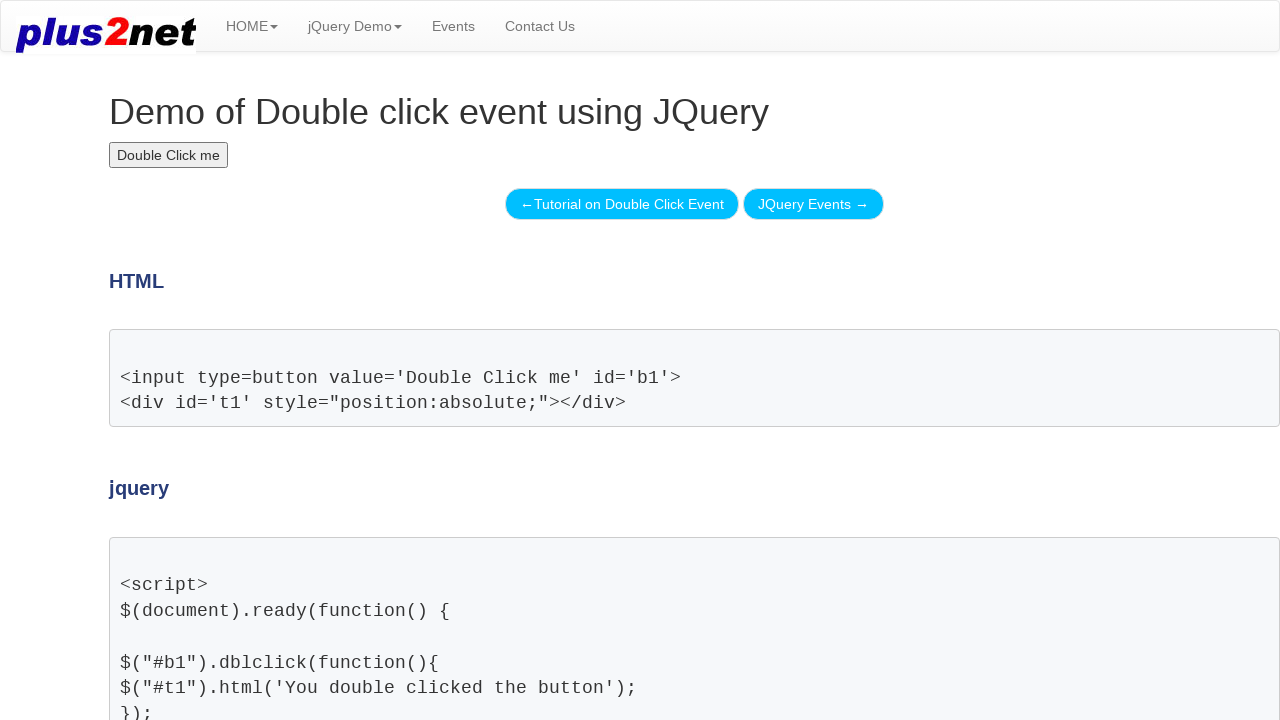

Located button element with id 'b1'
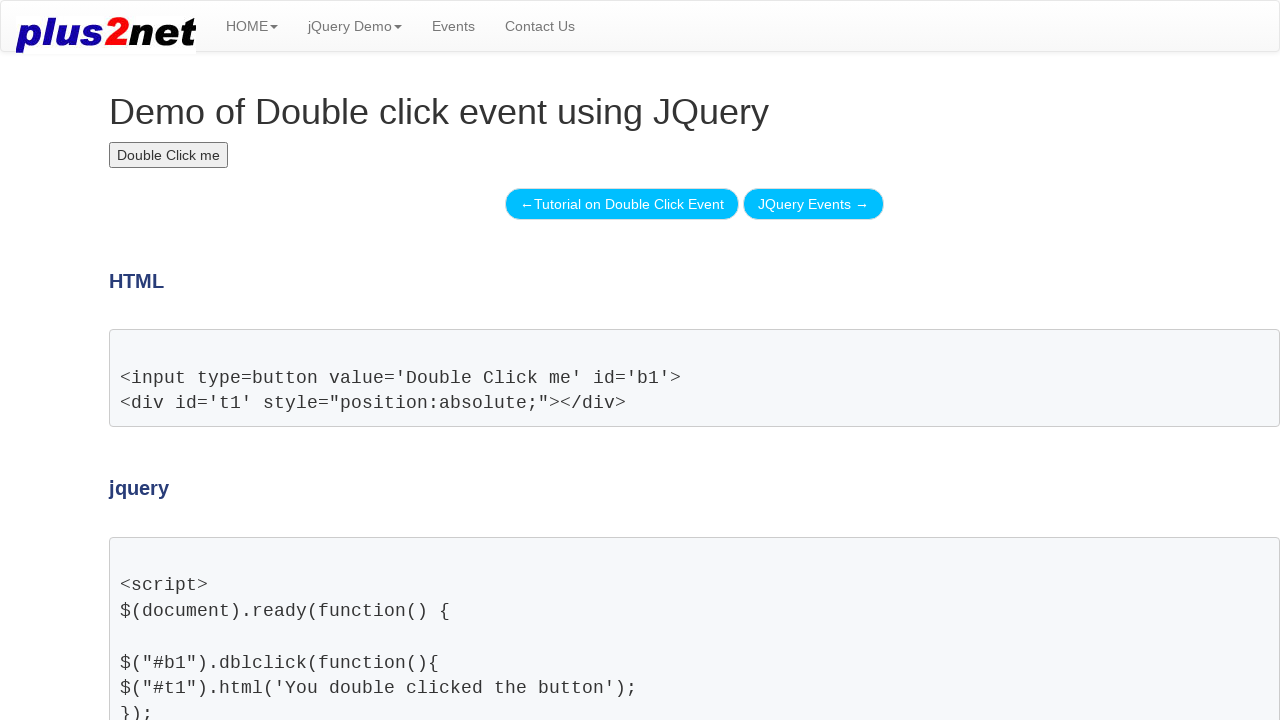

Performed double-click action on button element at (169, 155) on #b1
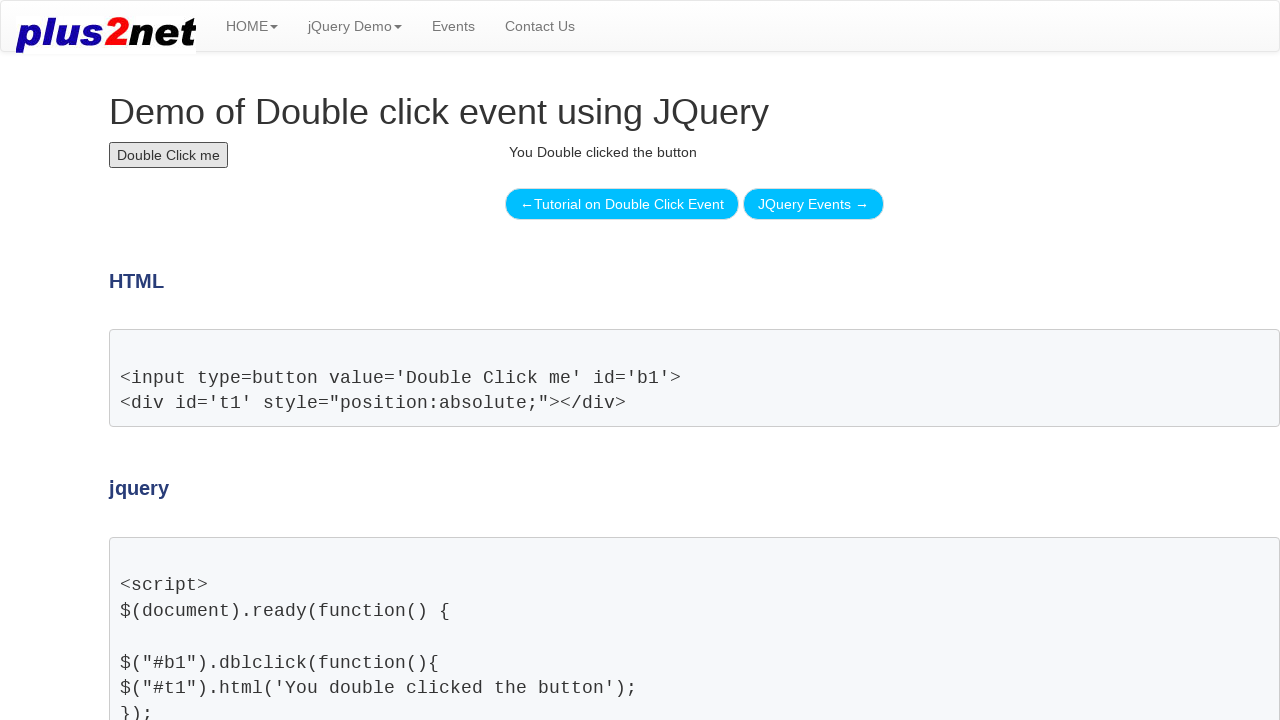

Waited 3 seconds for double-click action to complete
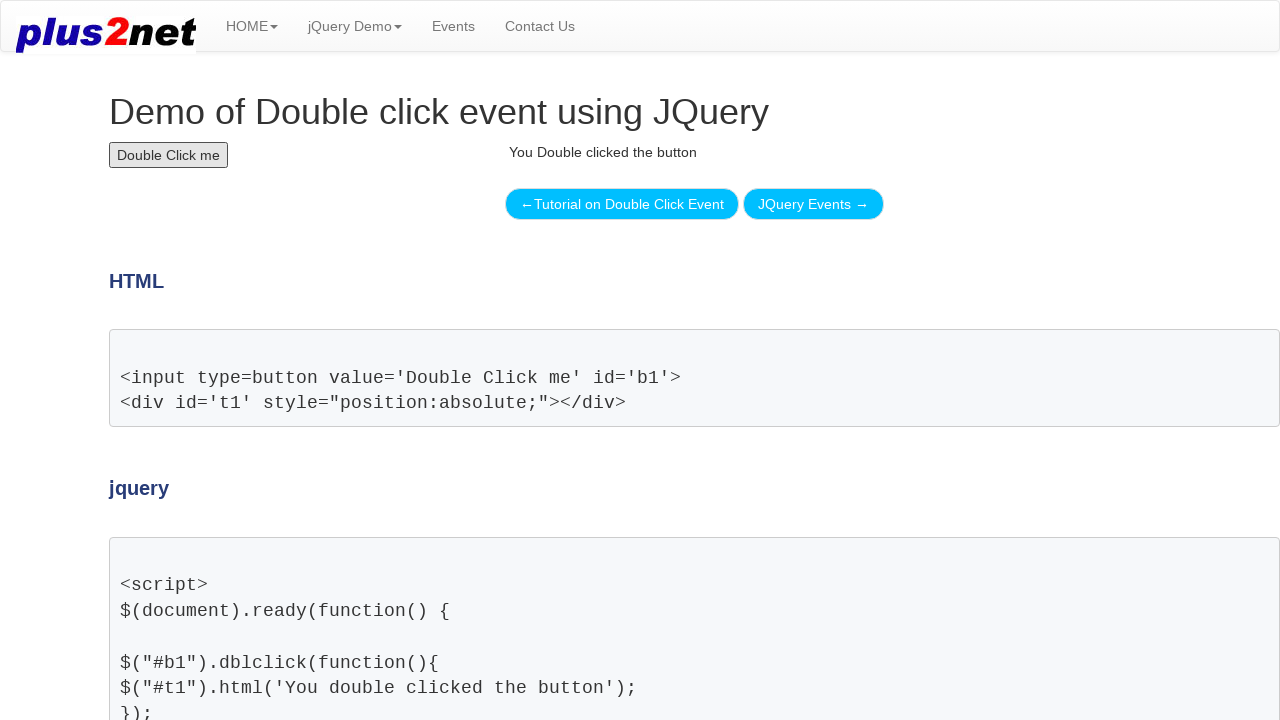

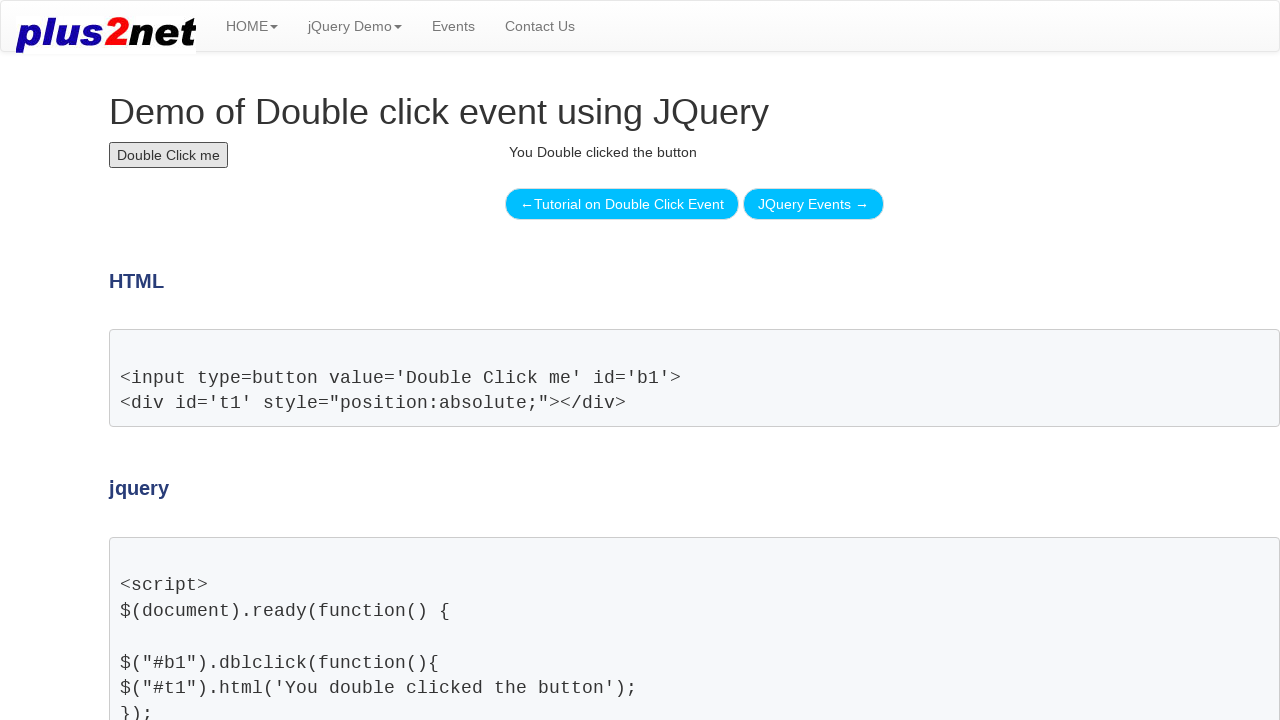